Tests Dynamic Loading by clicking through both examples and waiting for content to load

Starting URL: https://the-internet.herokuapp.com/

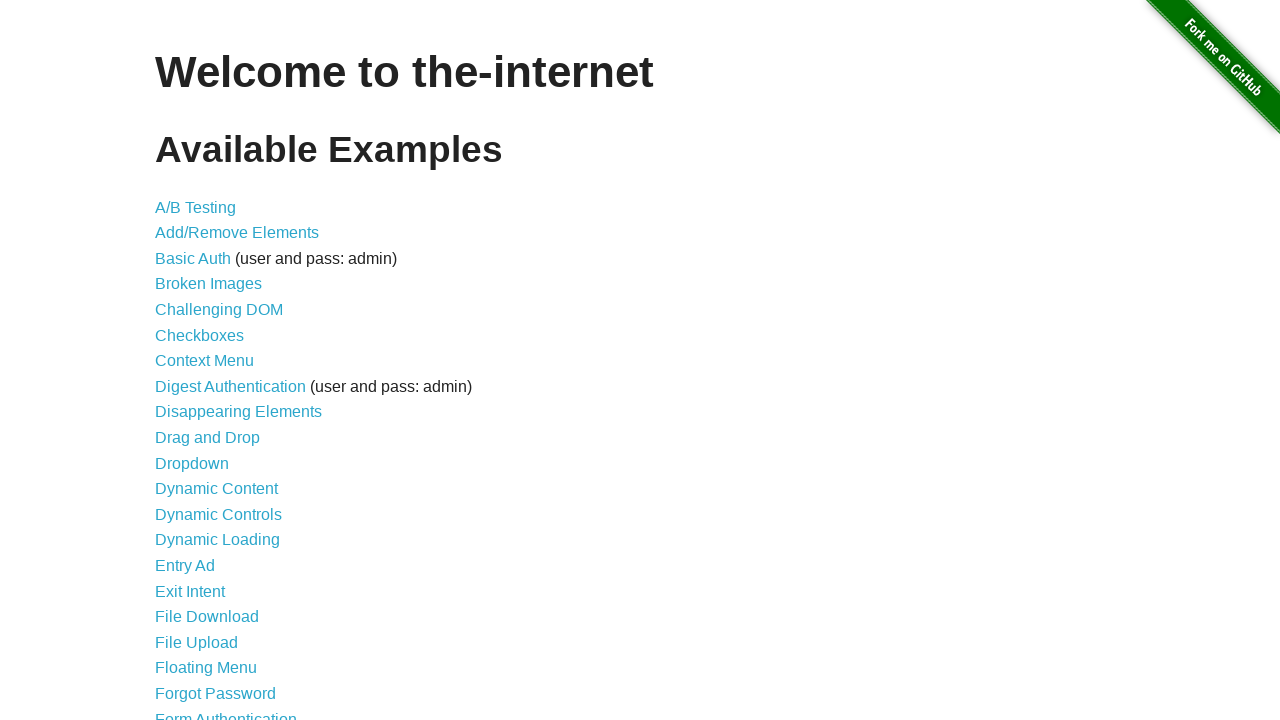

Clicked on Dynamic Loading link at (218, 540) on xpath=//*[@id='content']/ul/li[14]/a
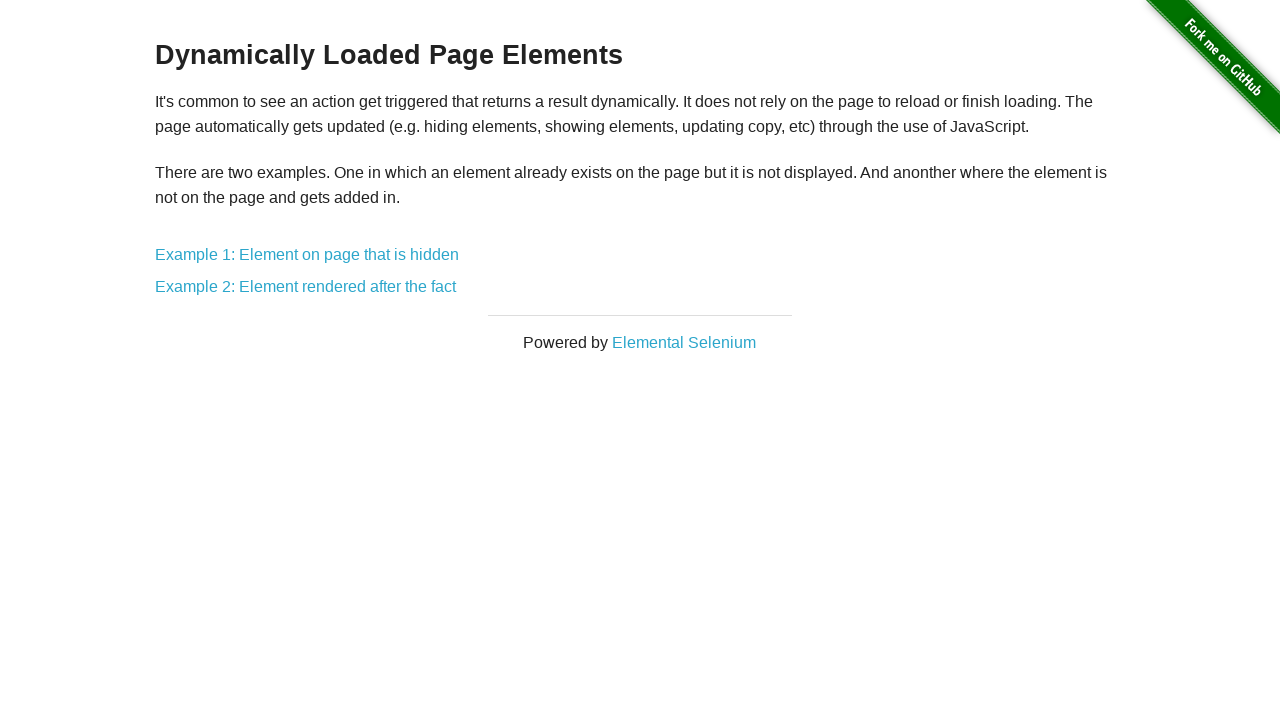

Clicked on Example 1: Element on page that is hidden at (307, 255) on text=Example 1: Element on page that is hidden
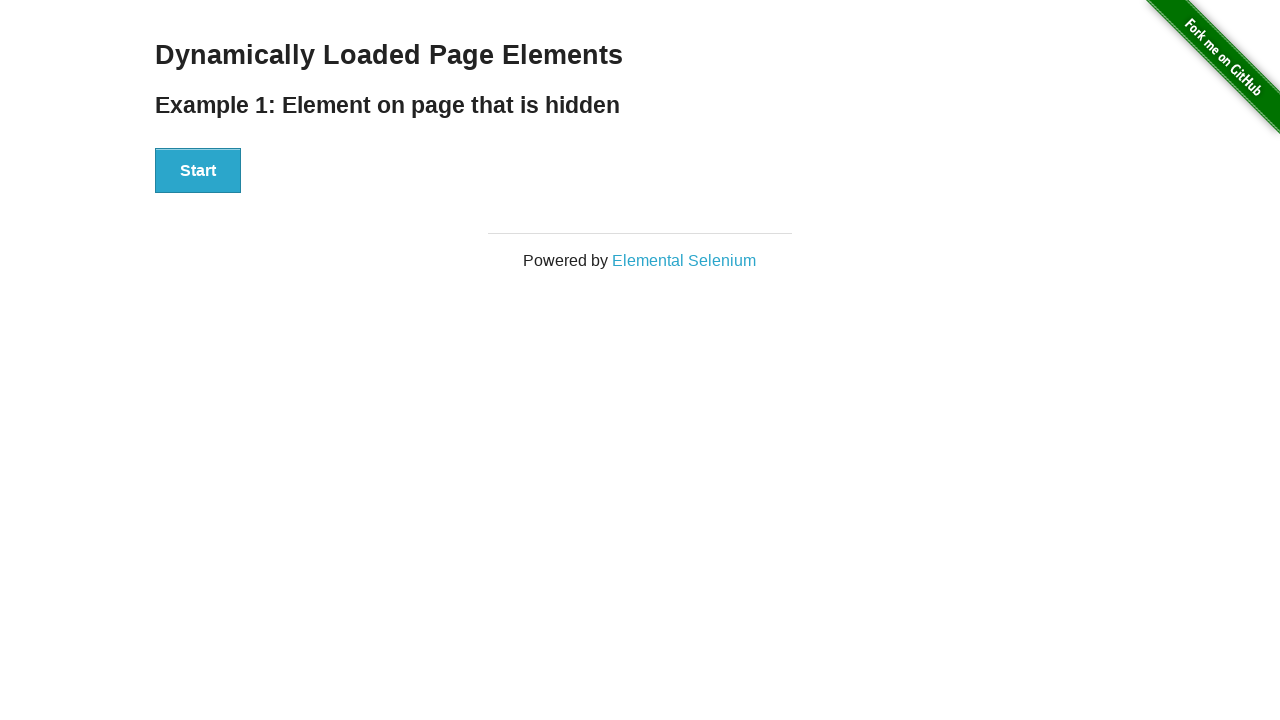

Clicked Start button for Example 1 at (198, 171) on xpath=//*[@id='start']/button
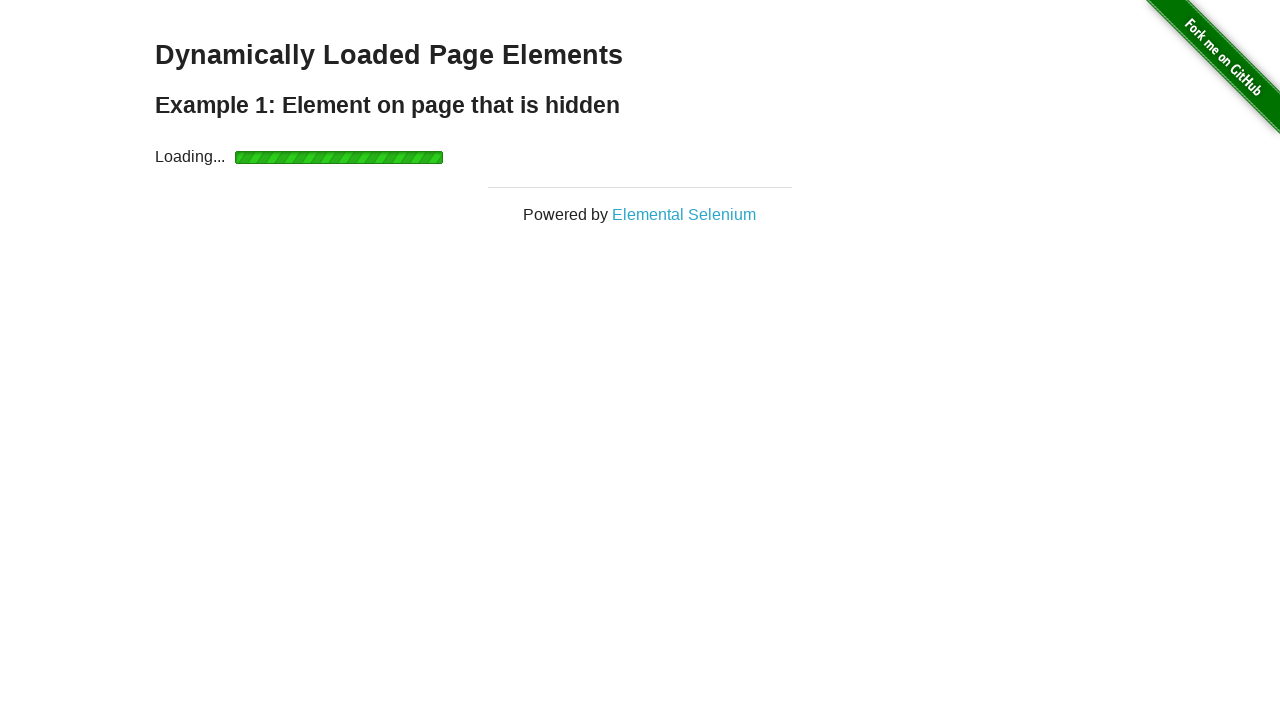

Waited for finish element to load in Example 1
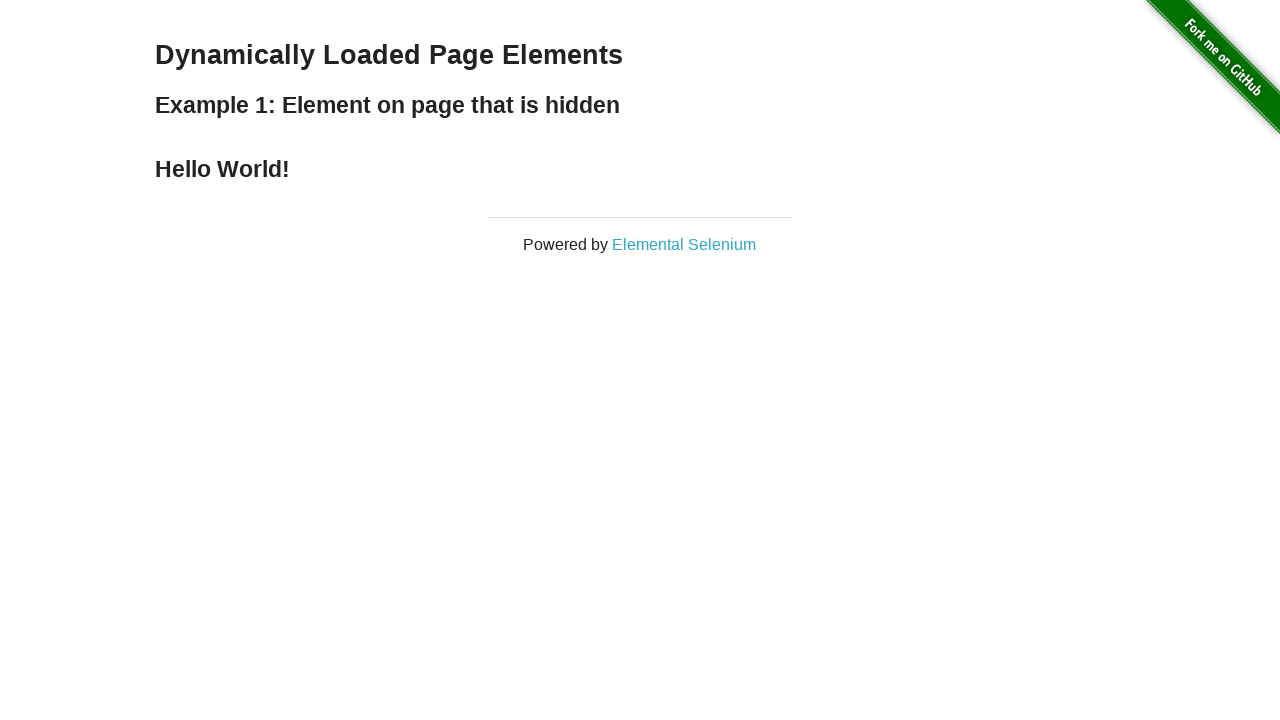

Navigated back to Dynamic Loading main page
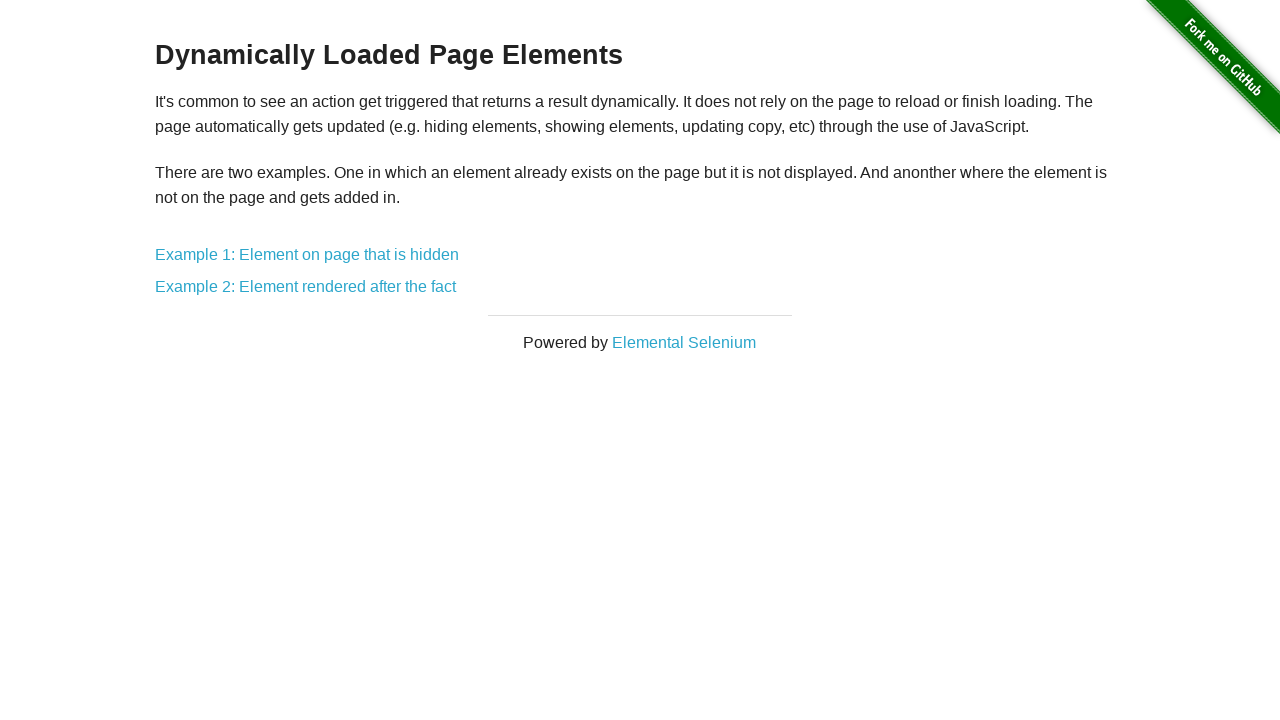

Clicked on Example 2: Element rendered after the fact at (306, 287) on text=Example 2: Element rendered after the fact
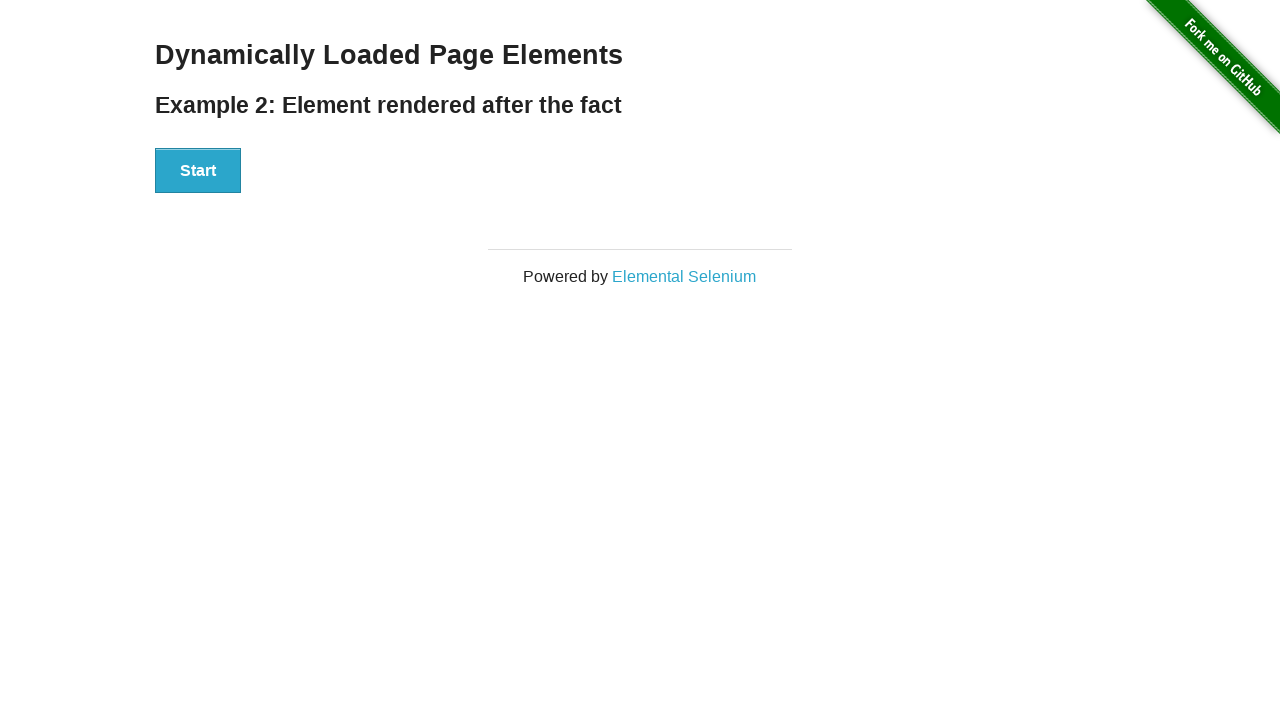

Clicked Start button for Example 2 at (198, 171) on xpath=//*[@id='start']/button
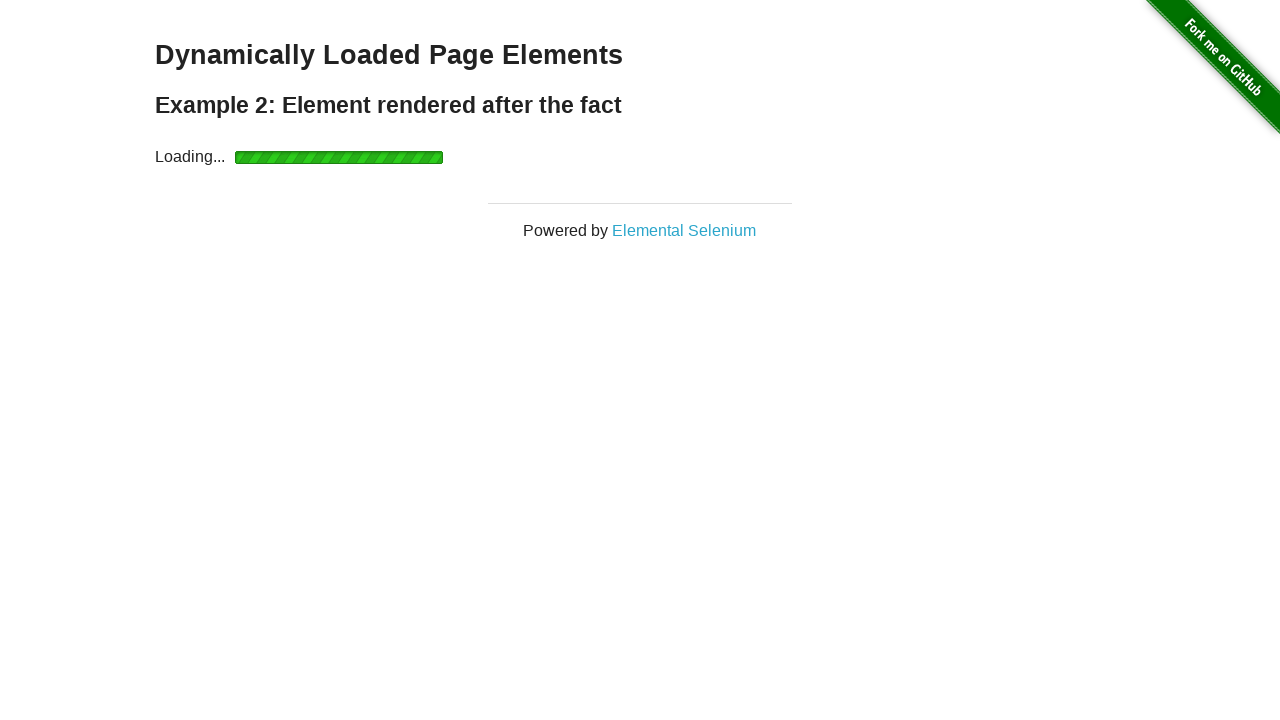

Waited for finish element to load in Example 2
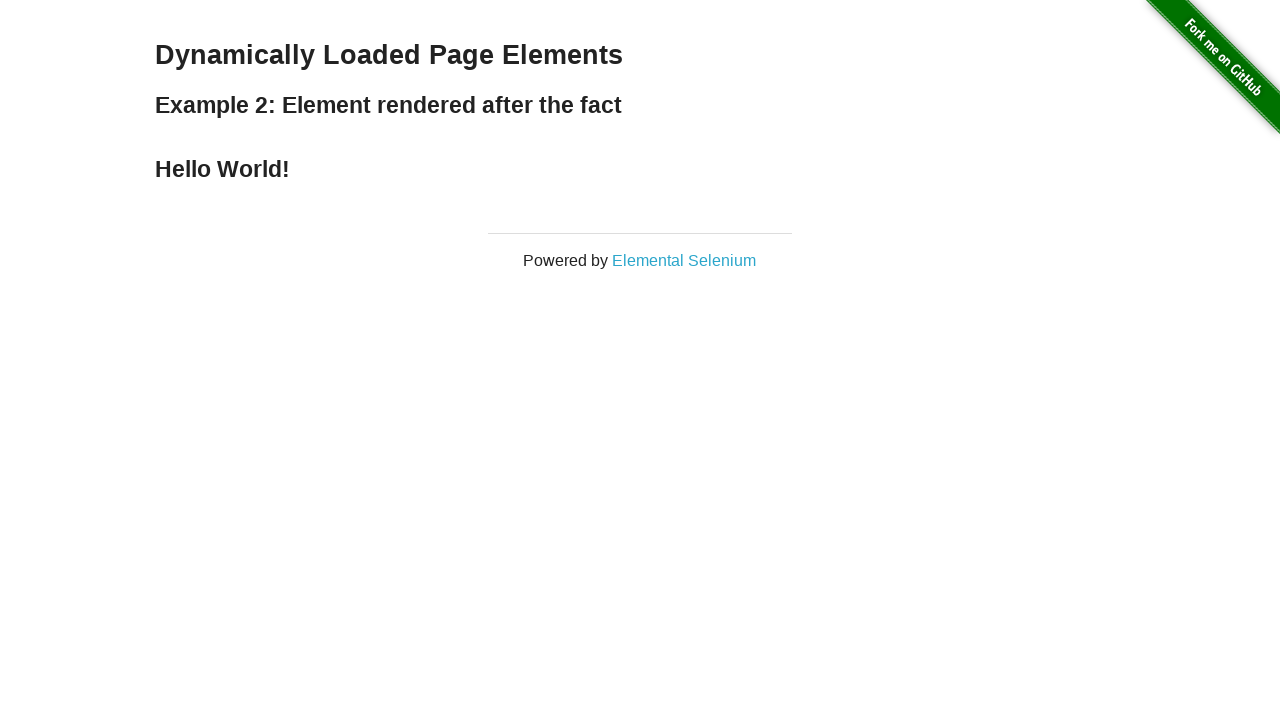

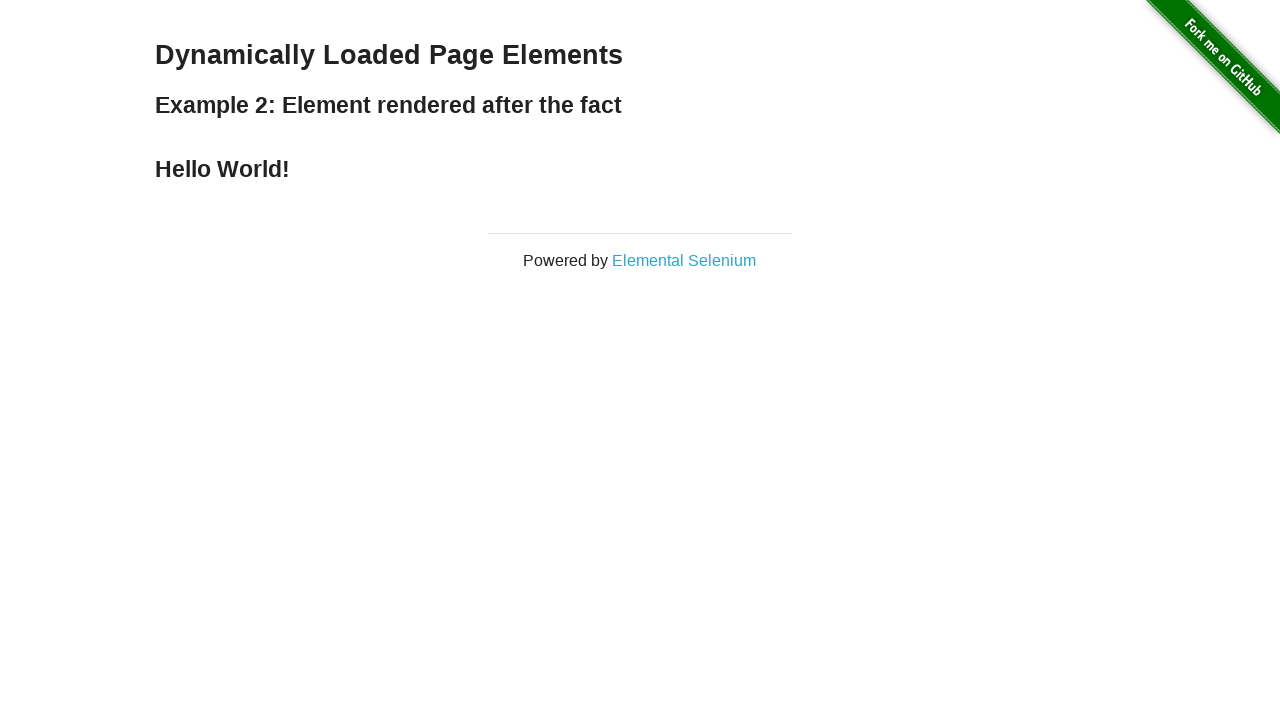